Tests dynamic loading functionality by clicking a button and waiting for content to appear

Starting URL: https://the-internet.herokuapp.com/dynamic_loading/1

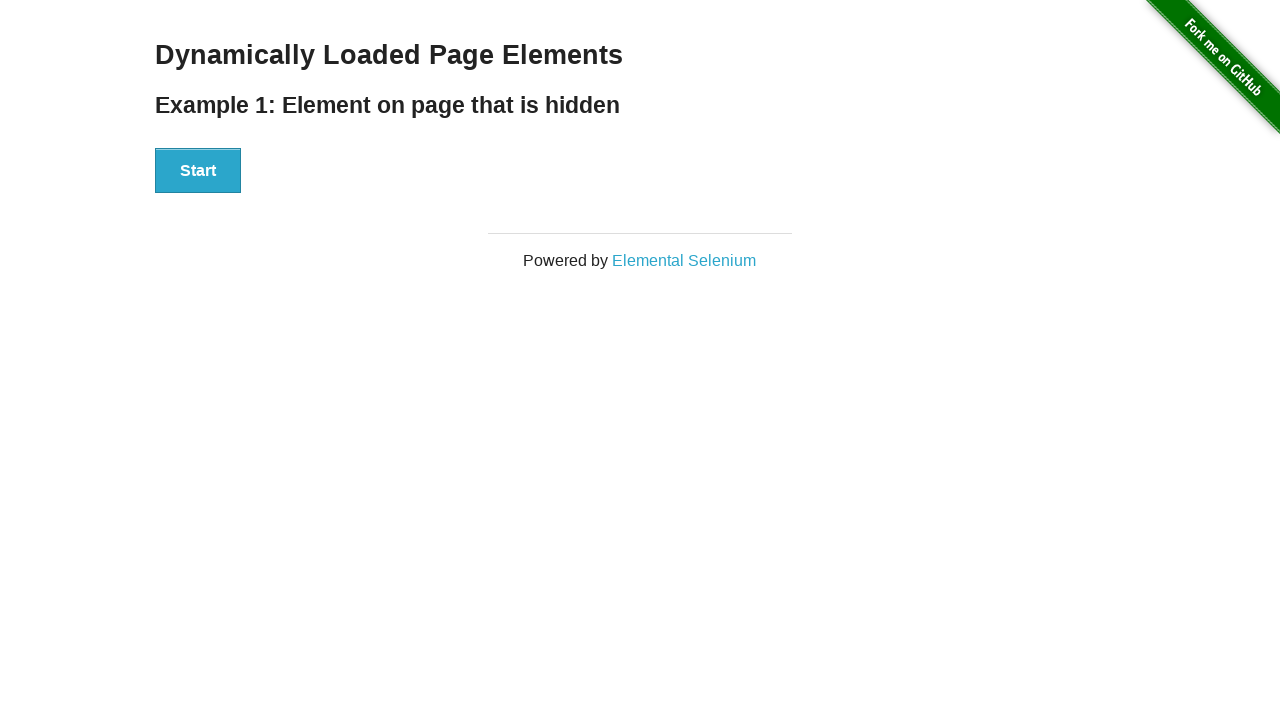

Clicked start button to trigger dynamic loading at (198, 171) on #start>button
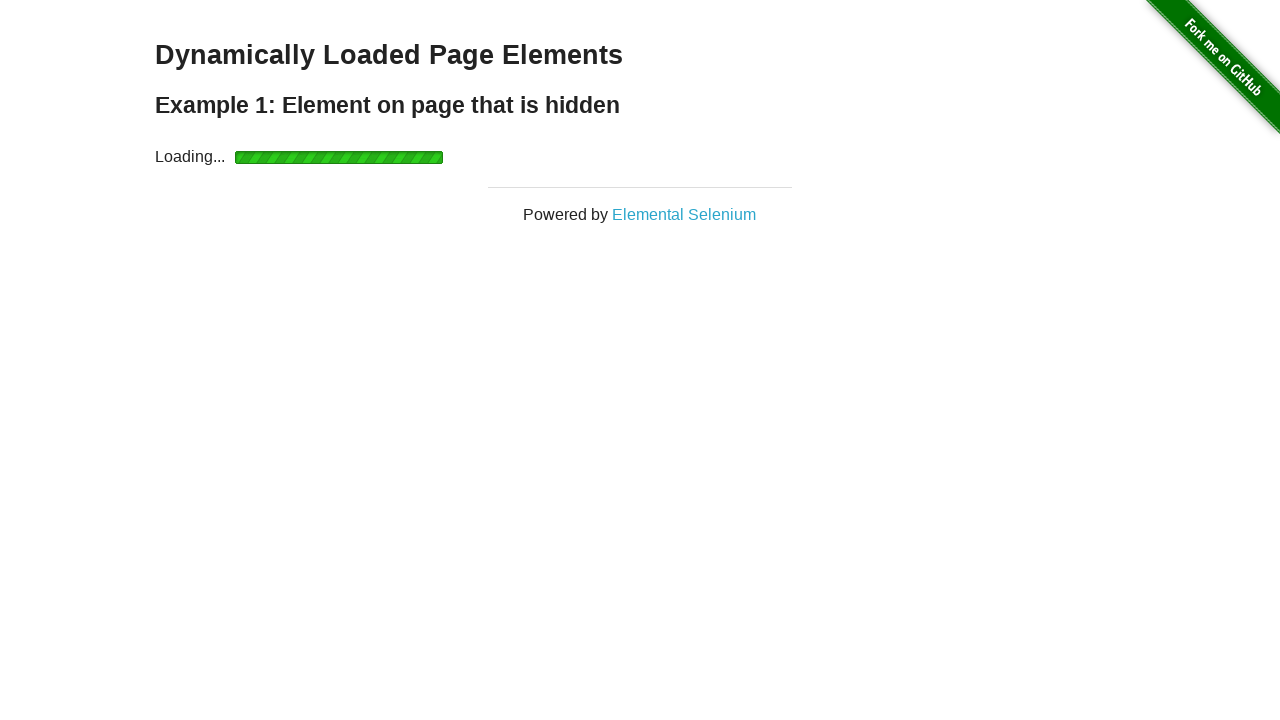

Waited for dynamically loaded 'Hello World!' content to appear
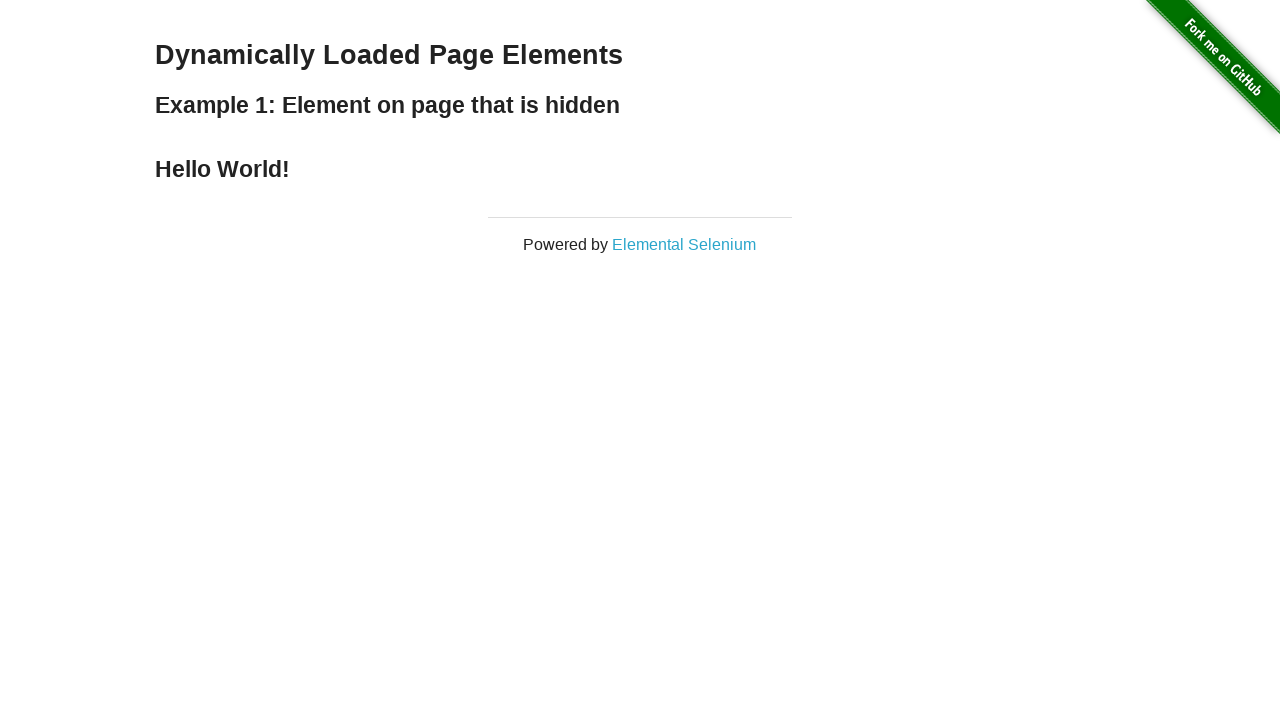

Located the 'Hello World!' element
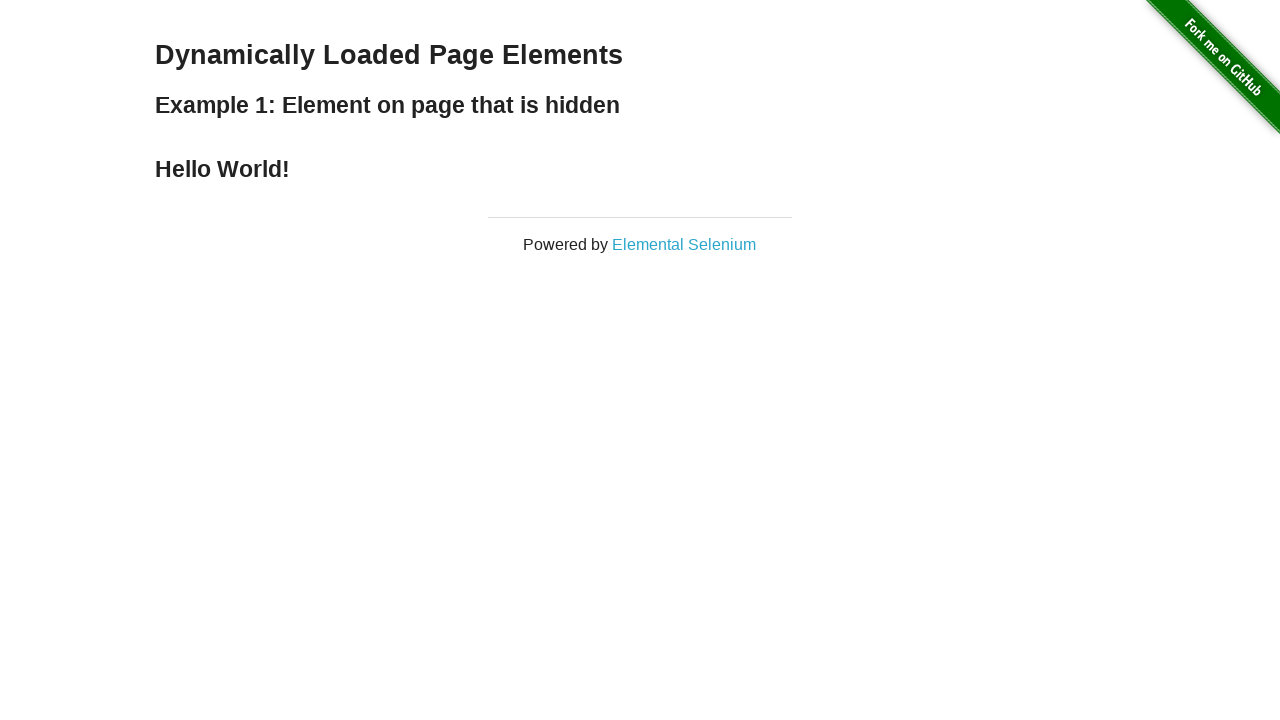

Printed text content: Hello World!
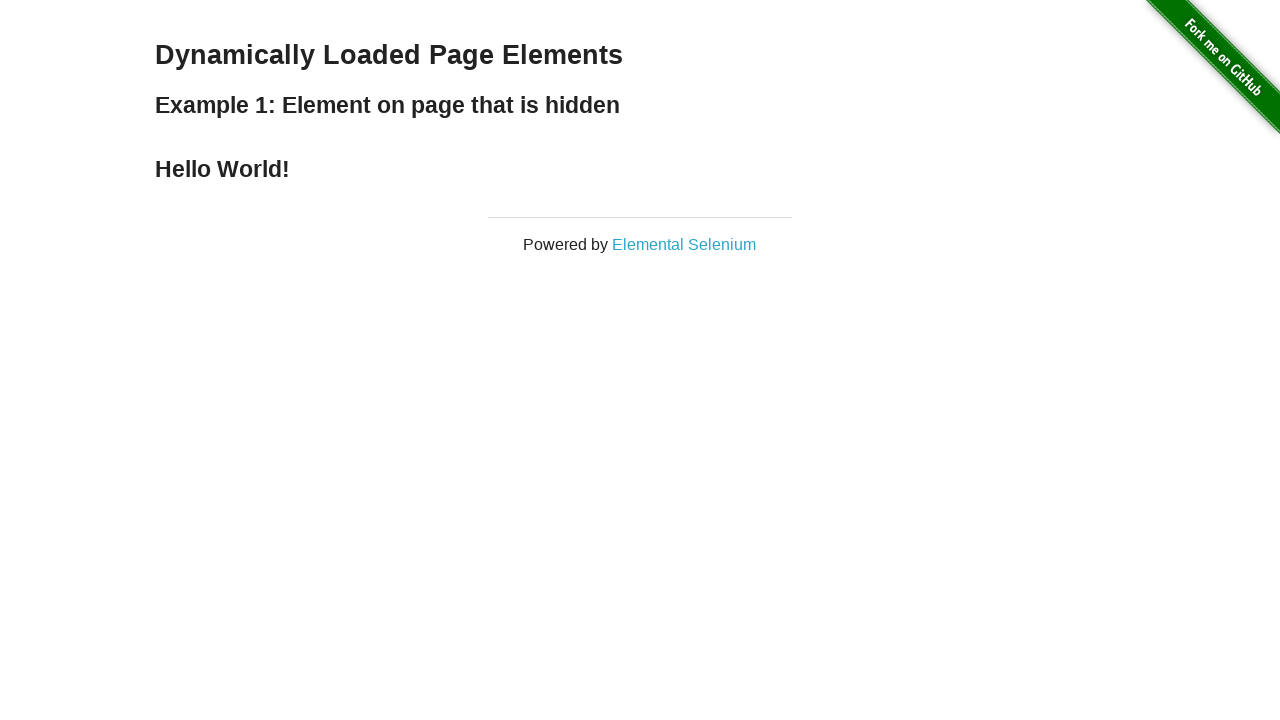

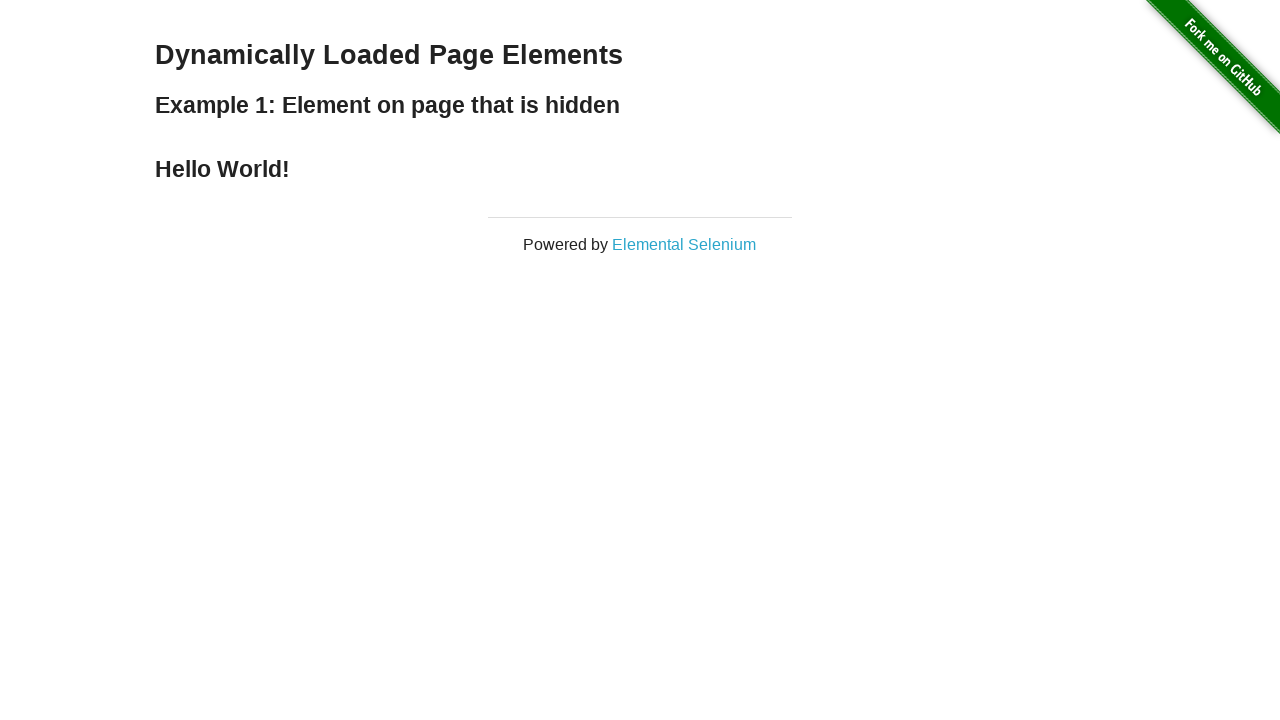